Verifies that all delete links have non-empty href attributes

Starting URL: http://the-internet.herokuapp.com/challenging_dom

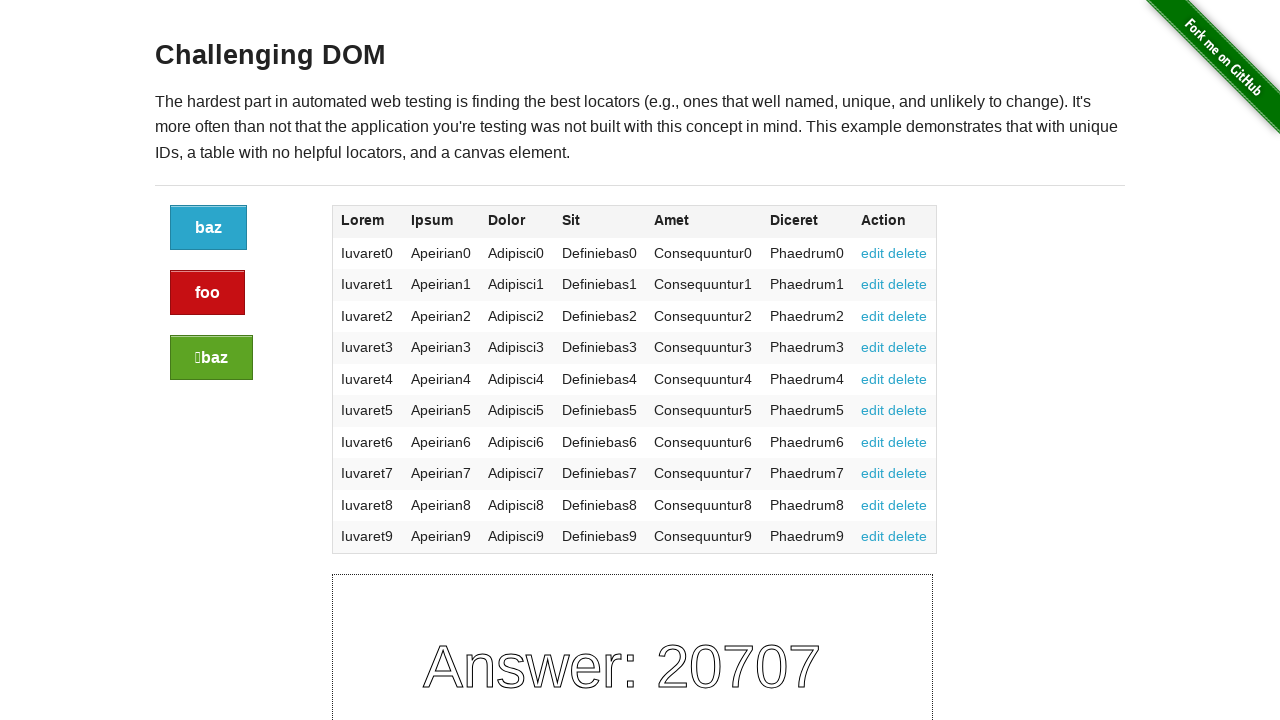

Navigated to challenging DOM test page
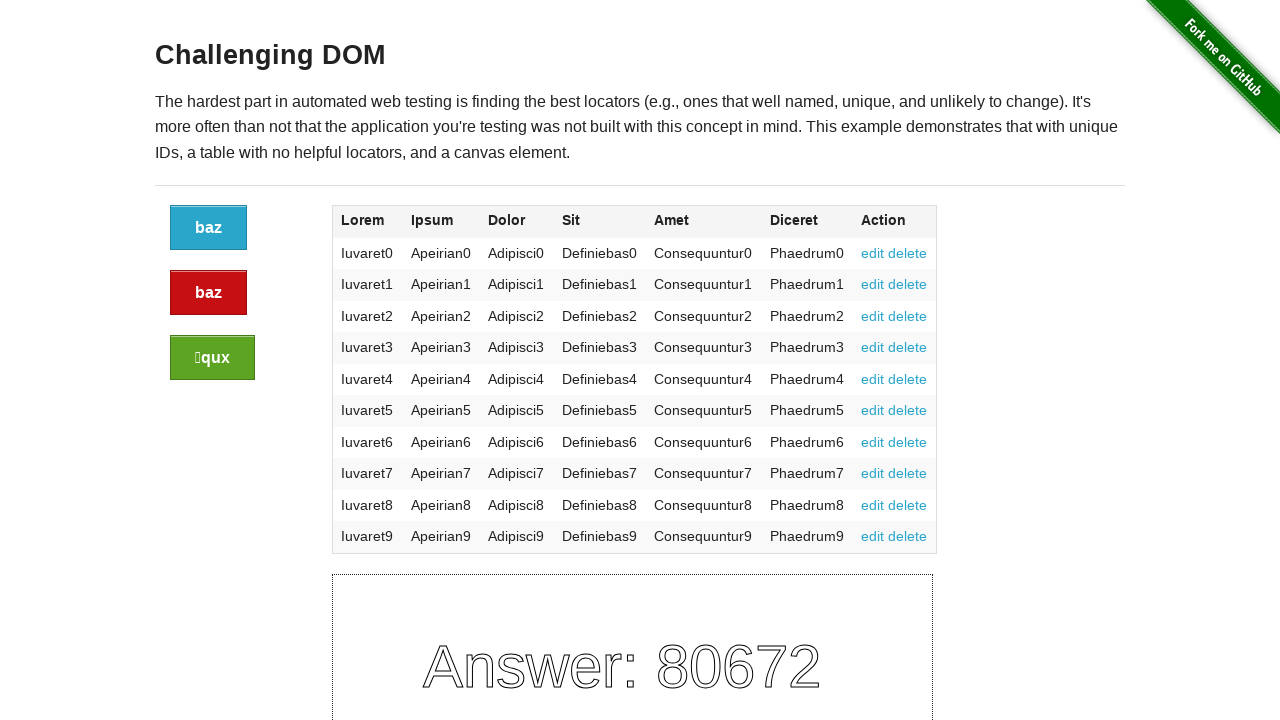

Located all delete links on the page
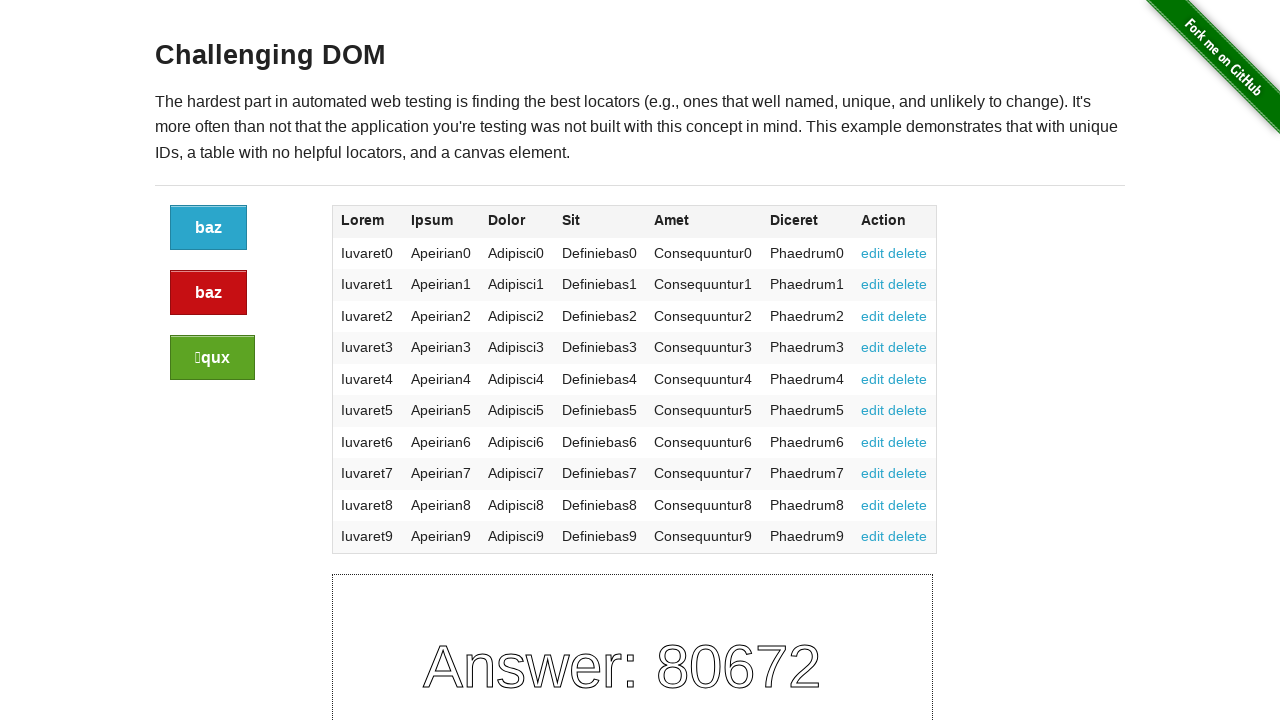

Retrieved href attribute from delete link 1
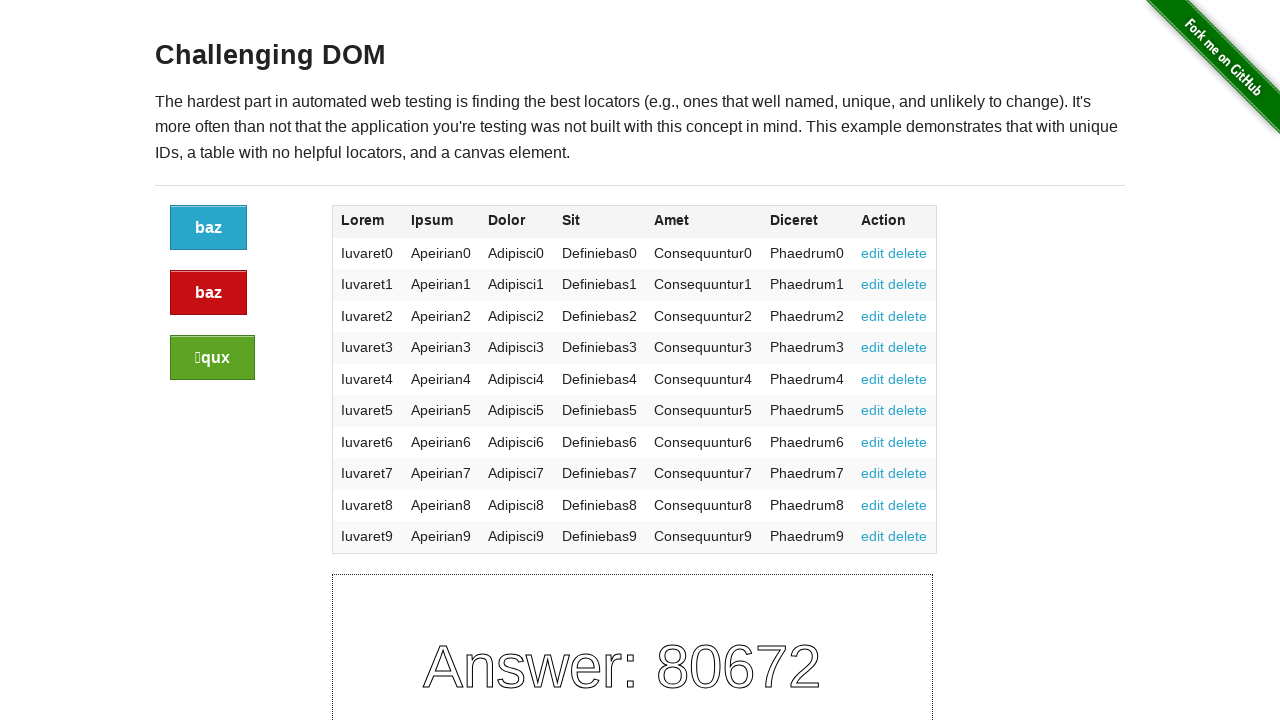

Verified delete link 1 has non-empty href attribute
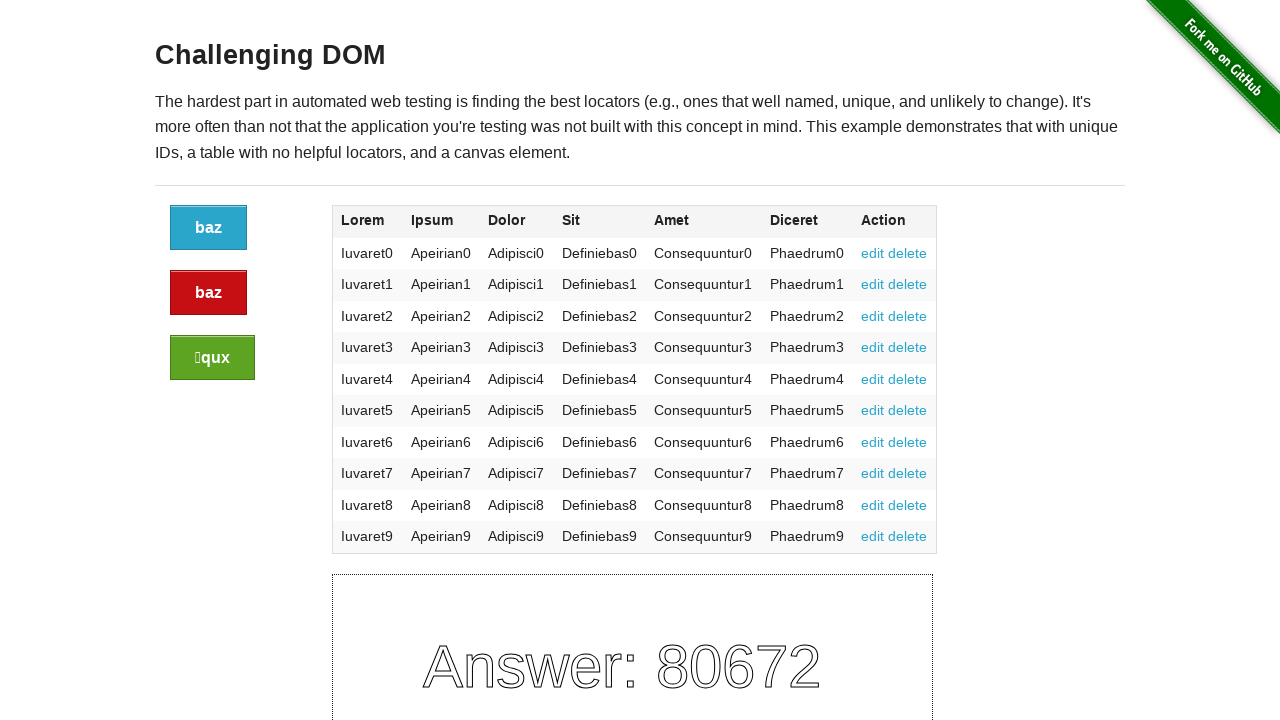

Retrieved href attribute from delete link 2
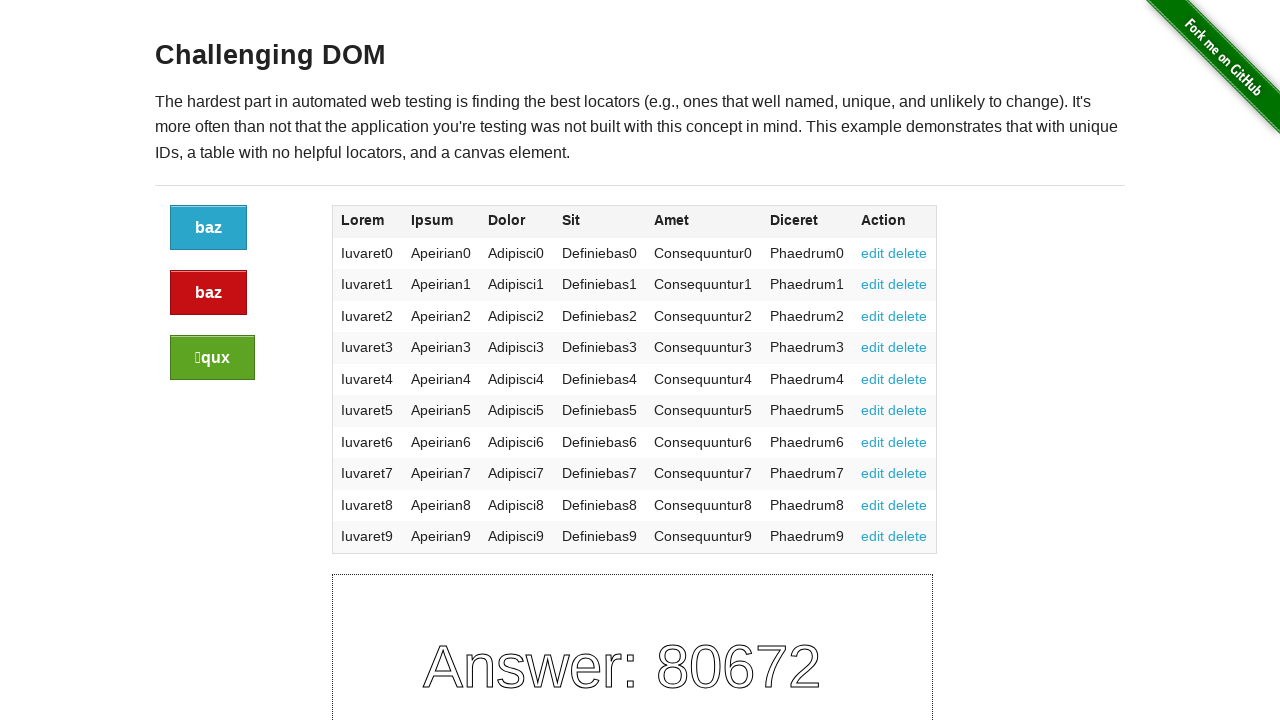

Verified delete link 2 has non-empty href attribute
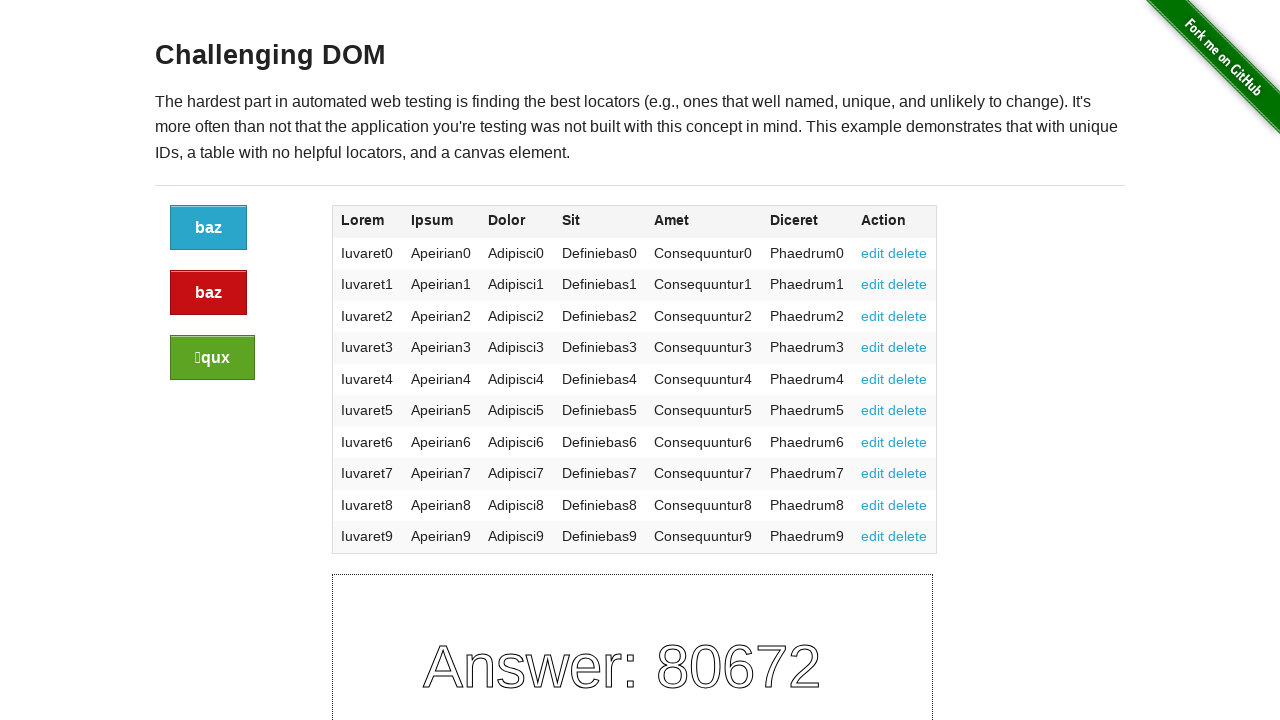

Retrieved href attribute from delete link 3
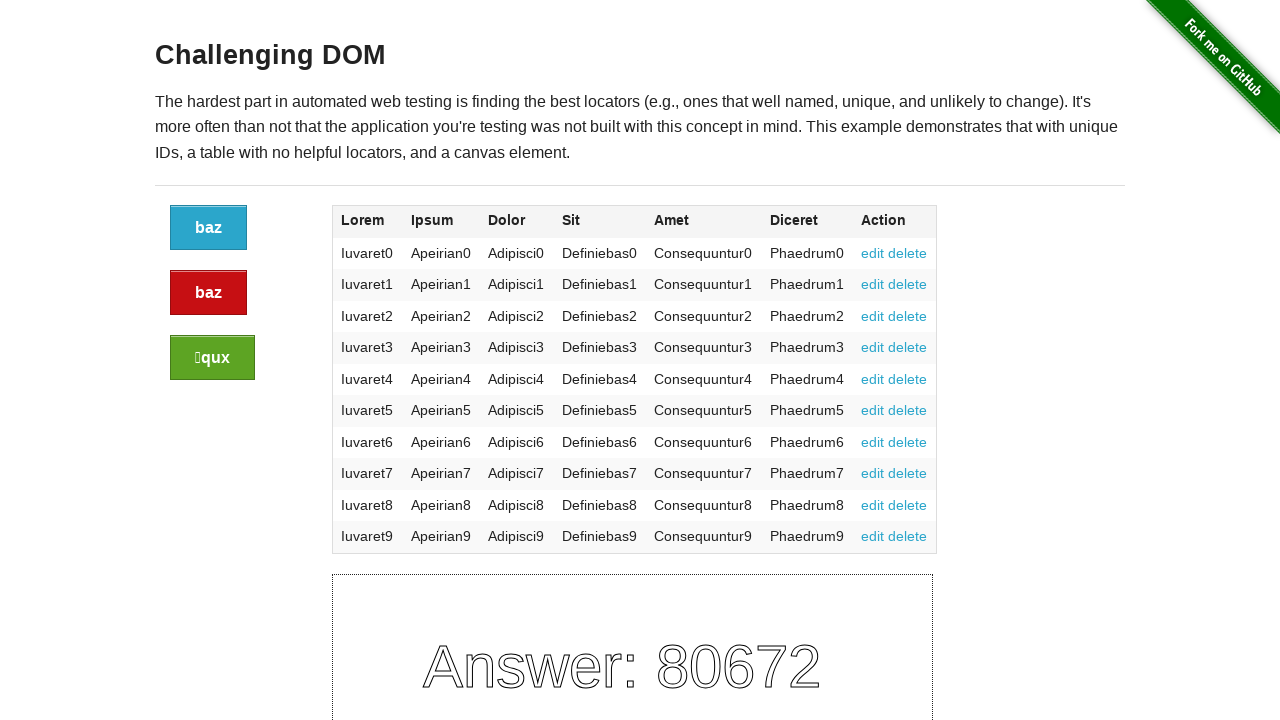

Verified delete link 3 has non-empty href attribute
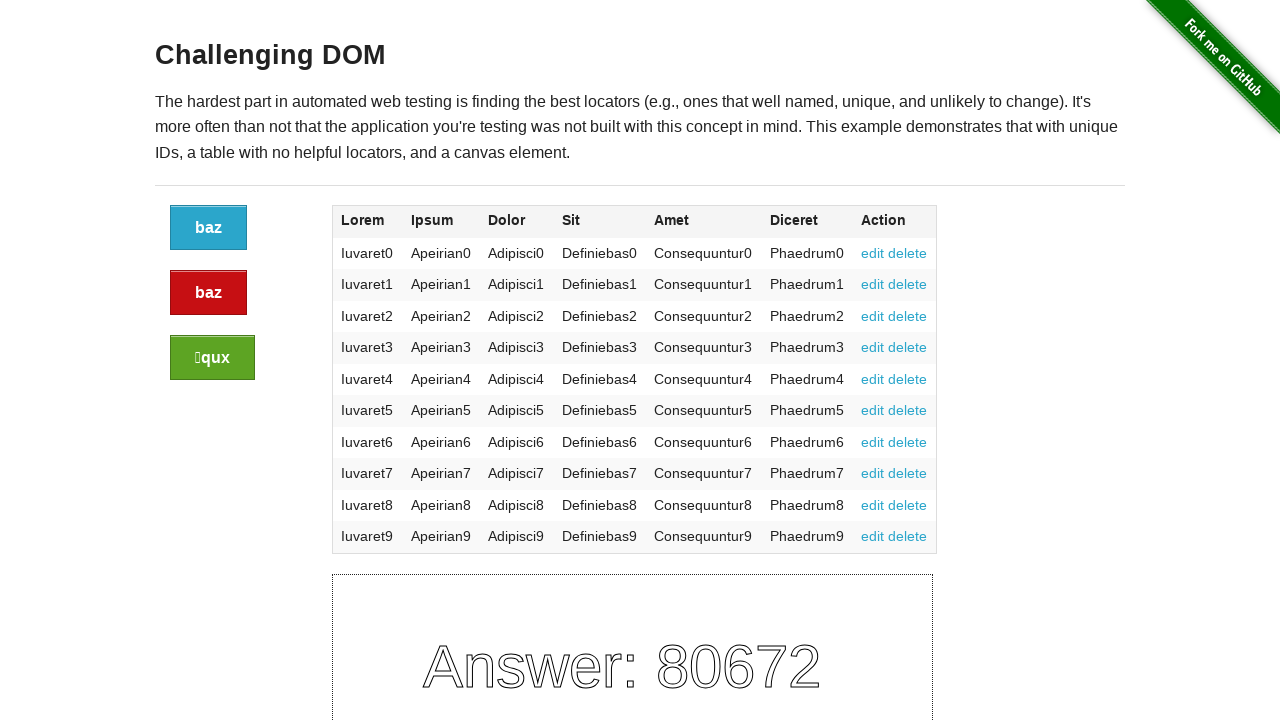

Retrieved href attribute from delete link 4
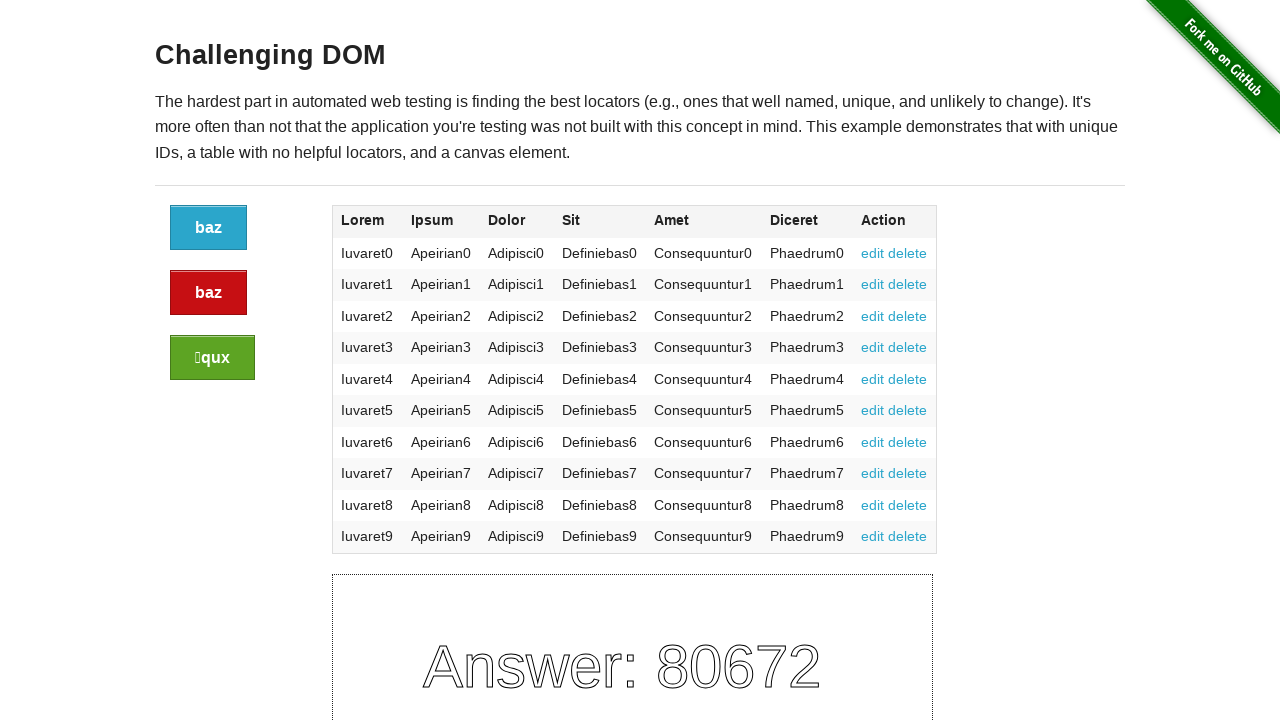

Verified delete link 4 has non-empty href attribute
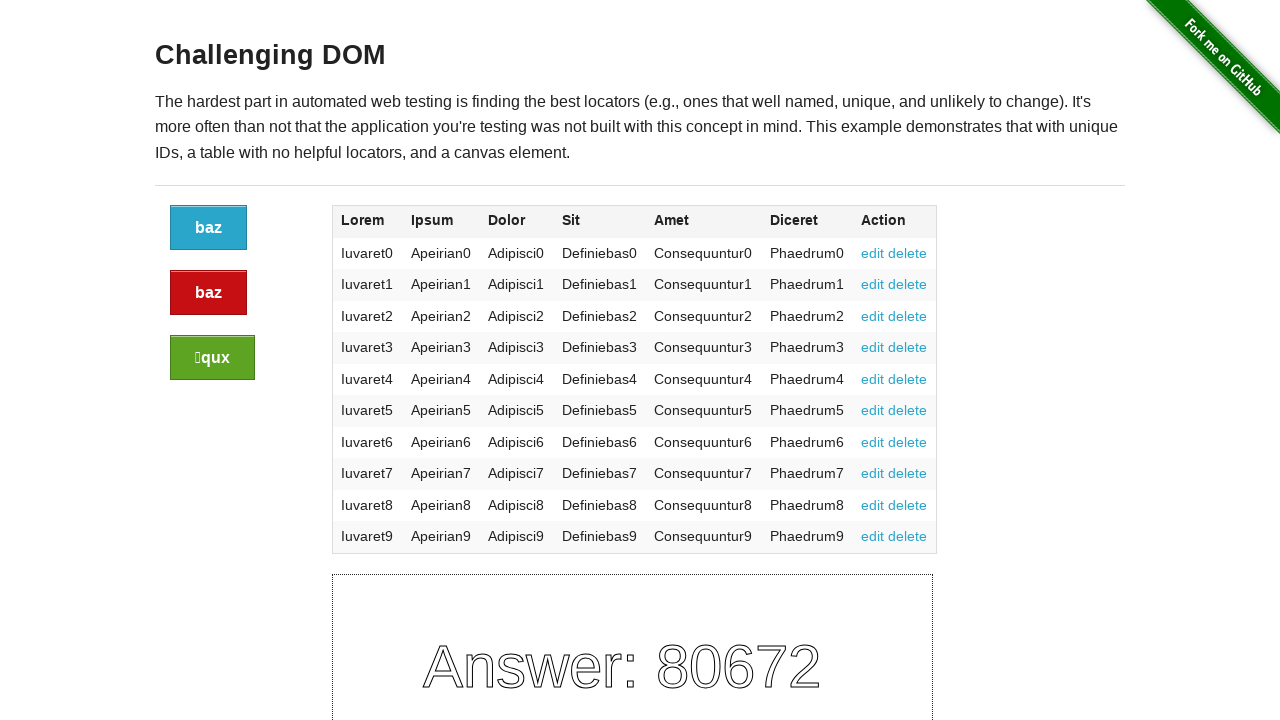

Retrieved href attribute from delete link 5
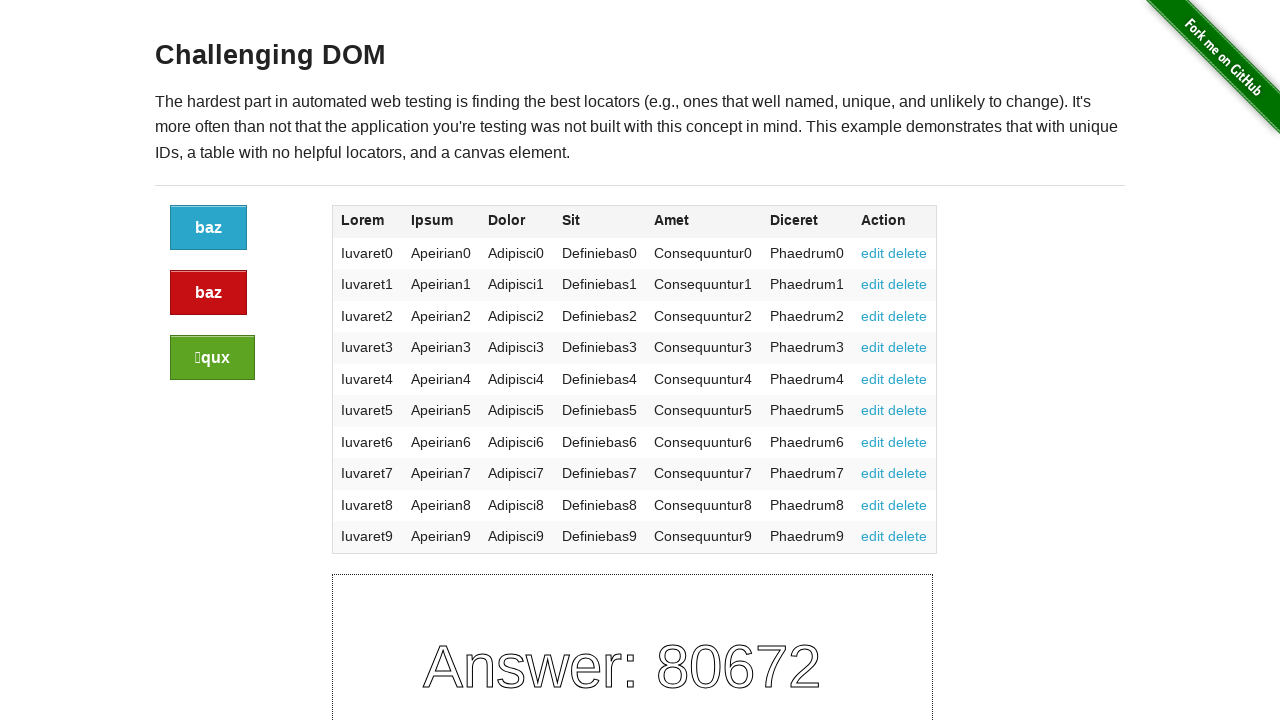

Verified delete link 5 has non-empty href attribute
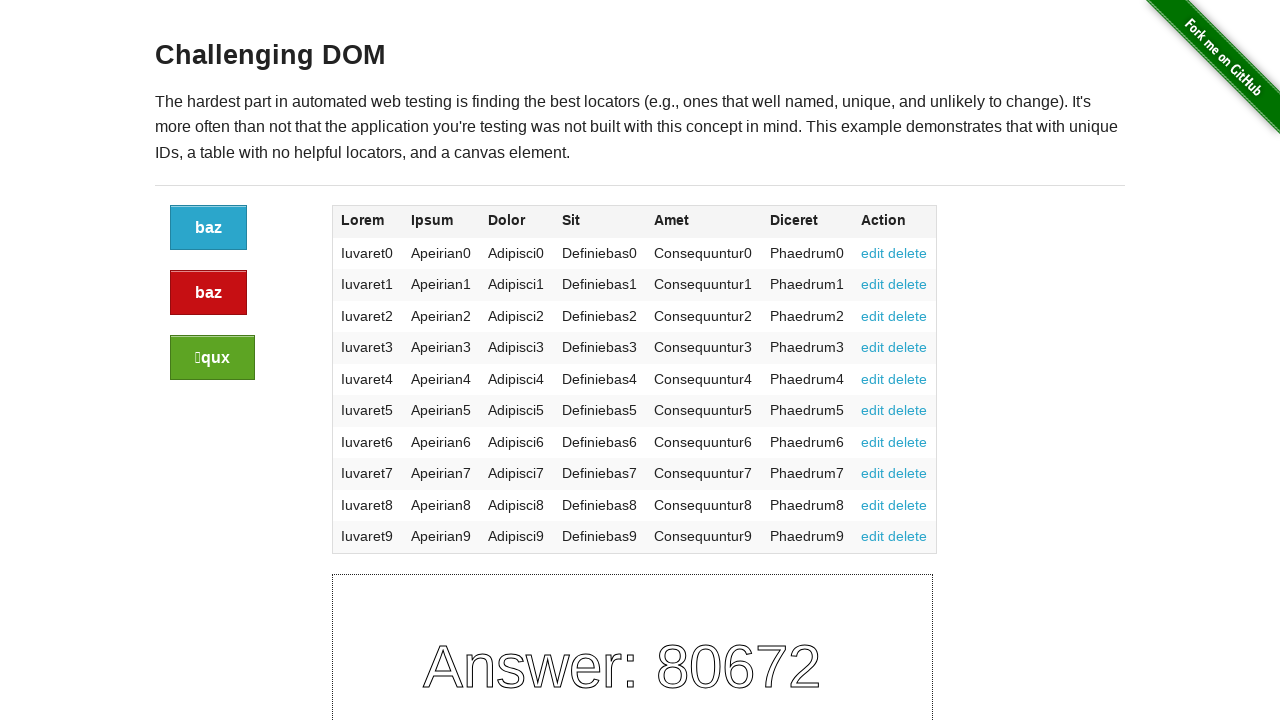

Retrieved href attribute from delete link 6
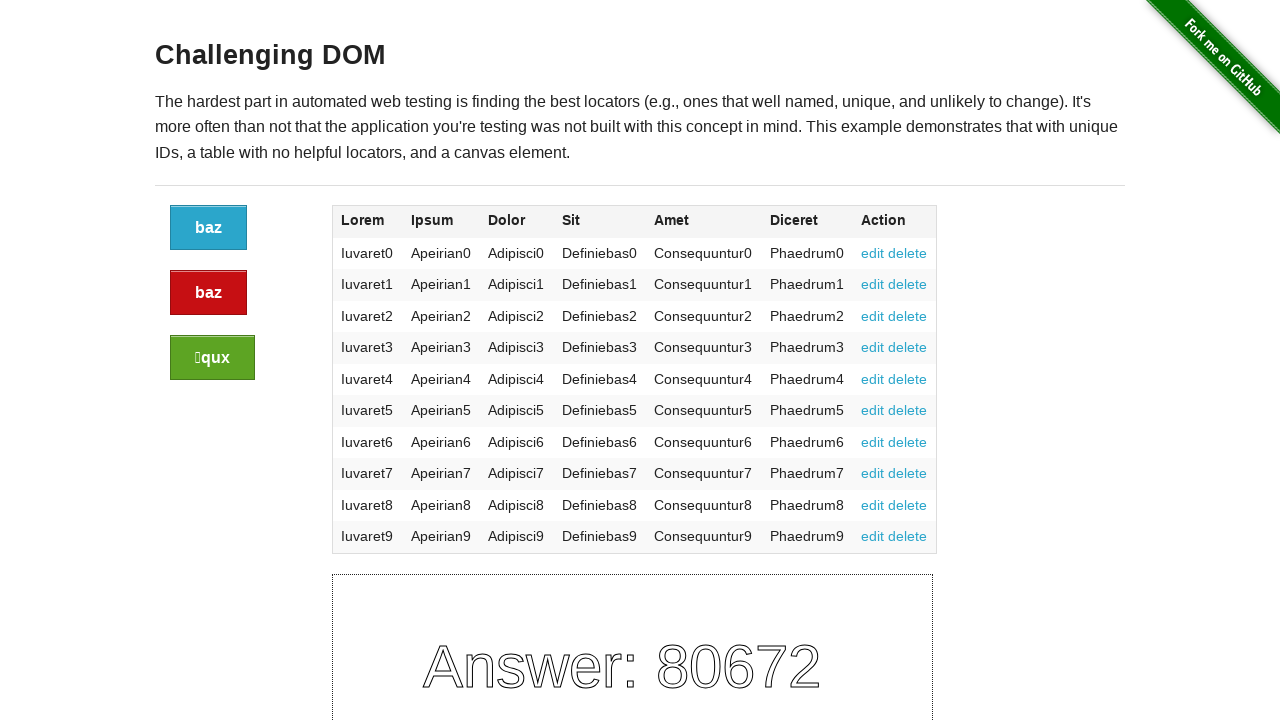

Verified delete link 6 has non-empty href attribute
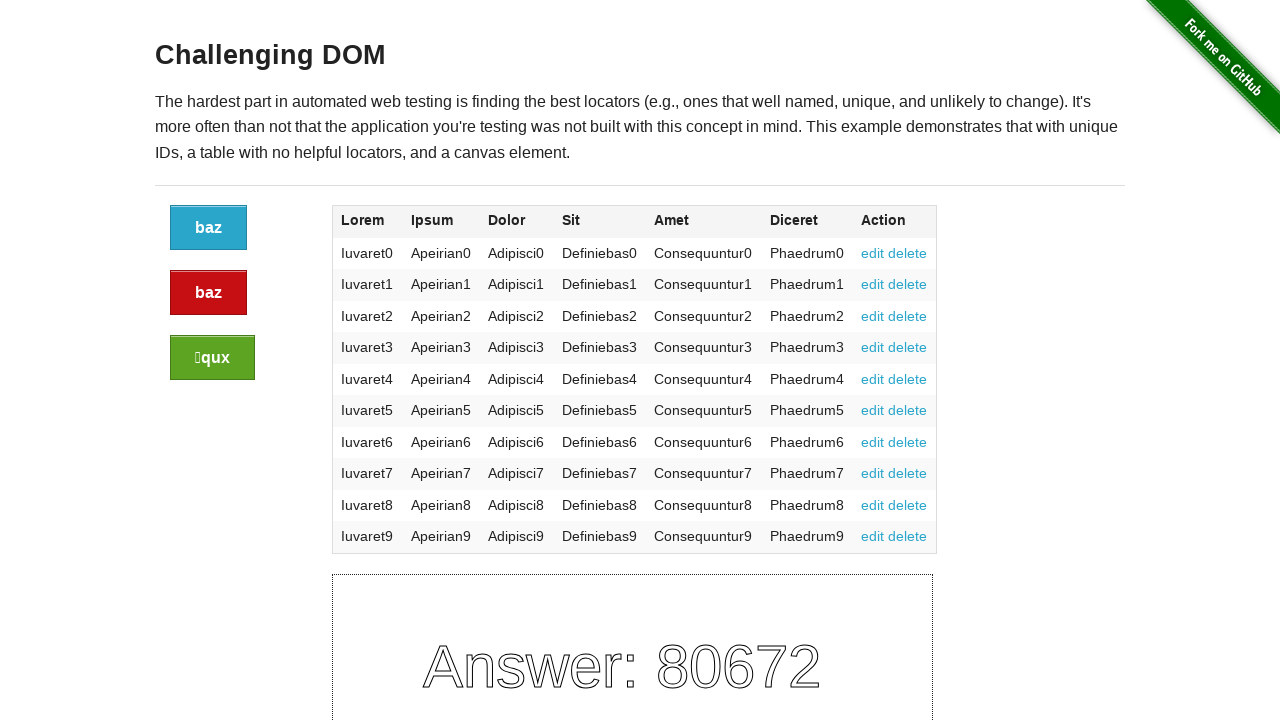

Retrieved href attribute from delete link 7
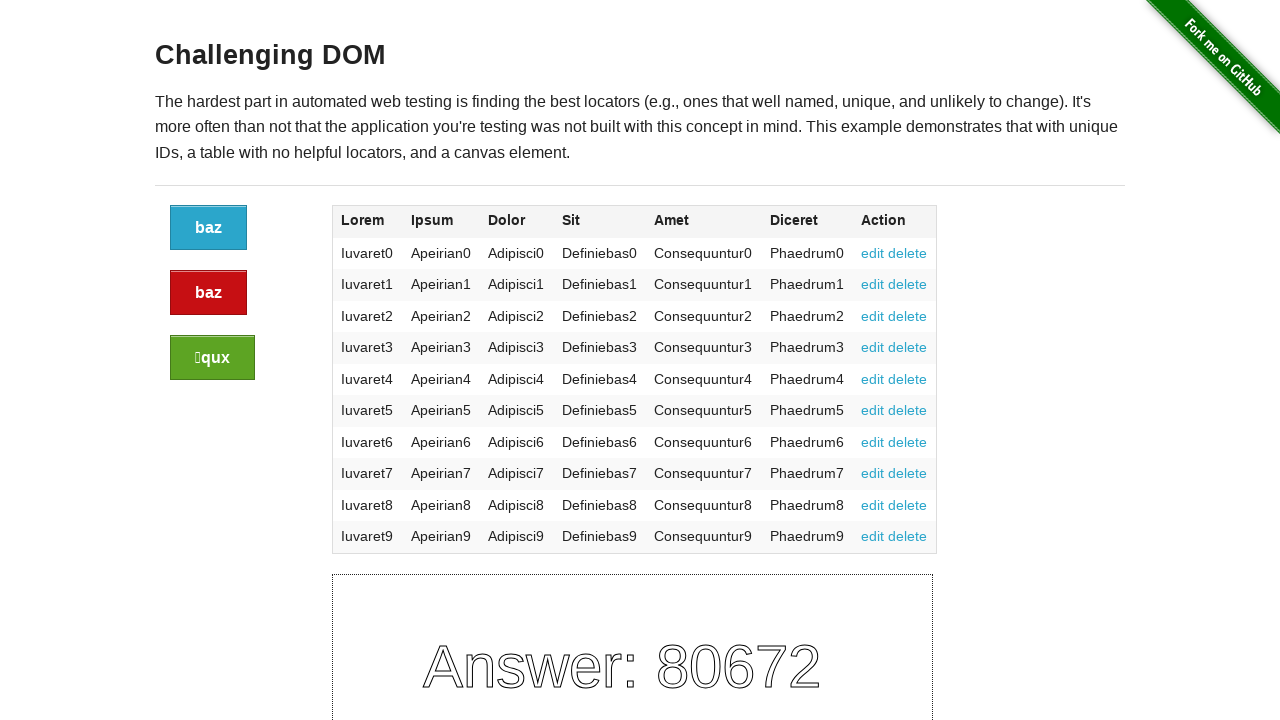

Verified delete link 7 has non-empty href attribute
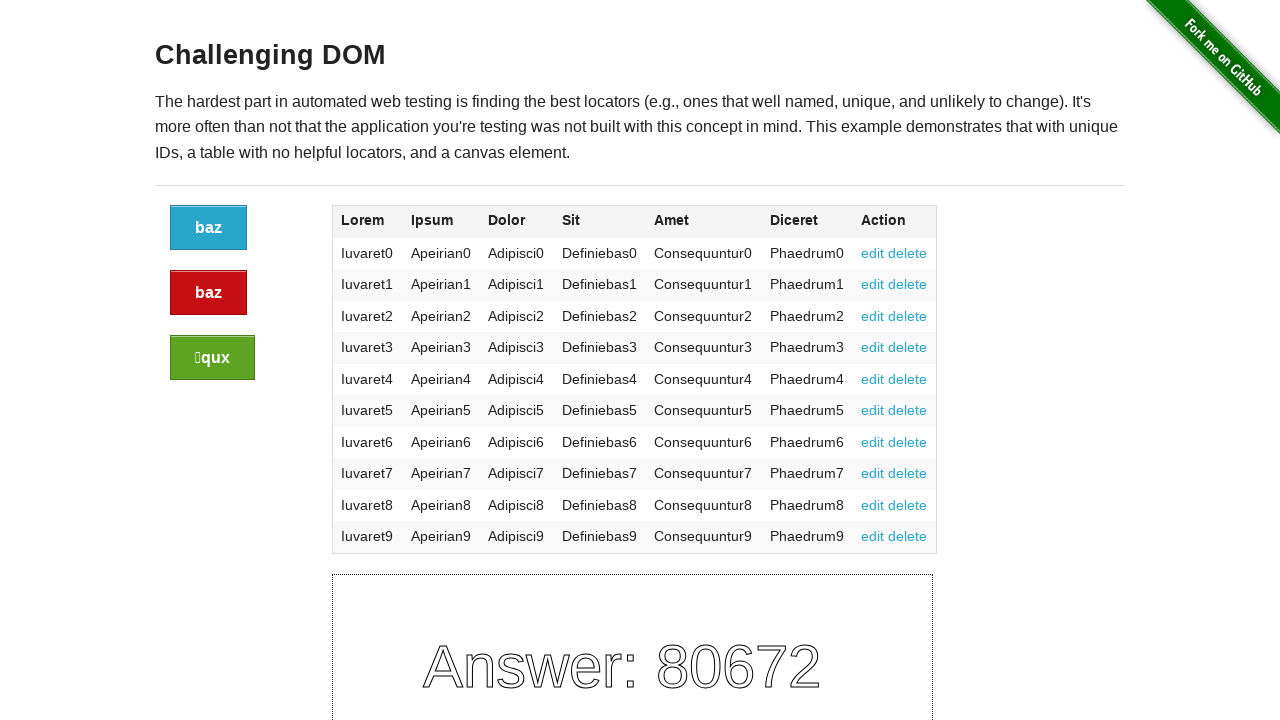

Retrieved href attribute from delete link 8
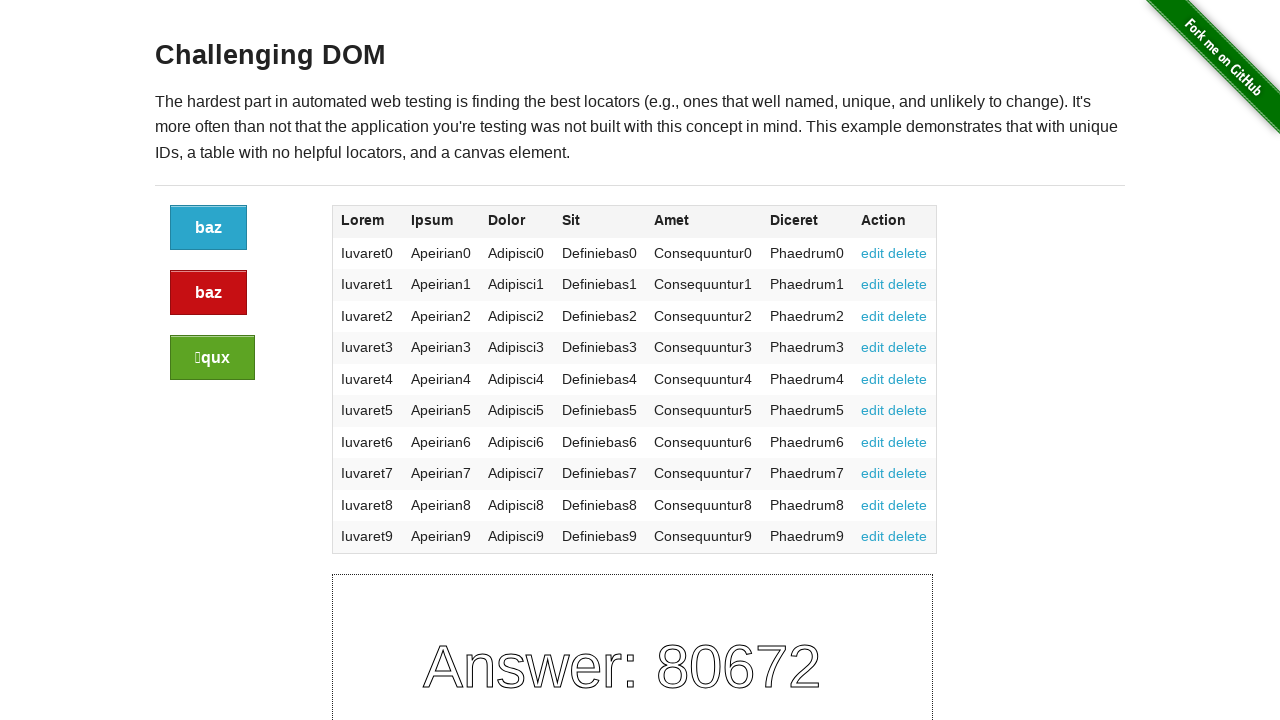

Verified delete link 8 has non-empty href attribute
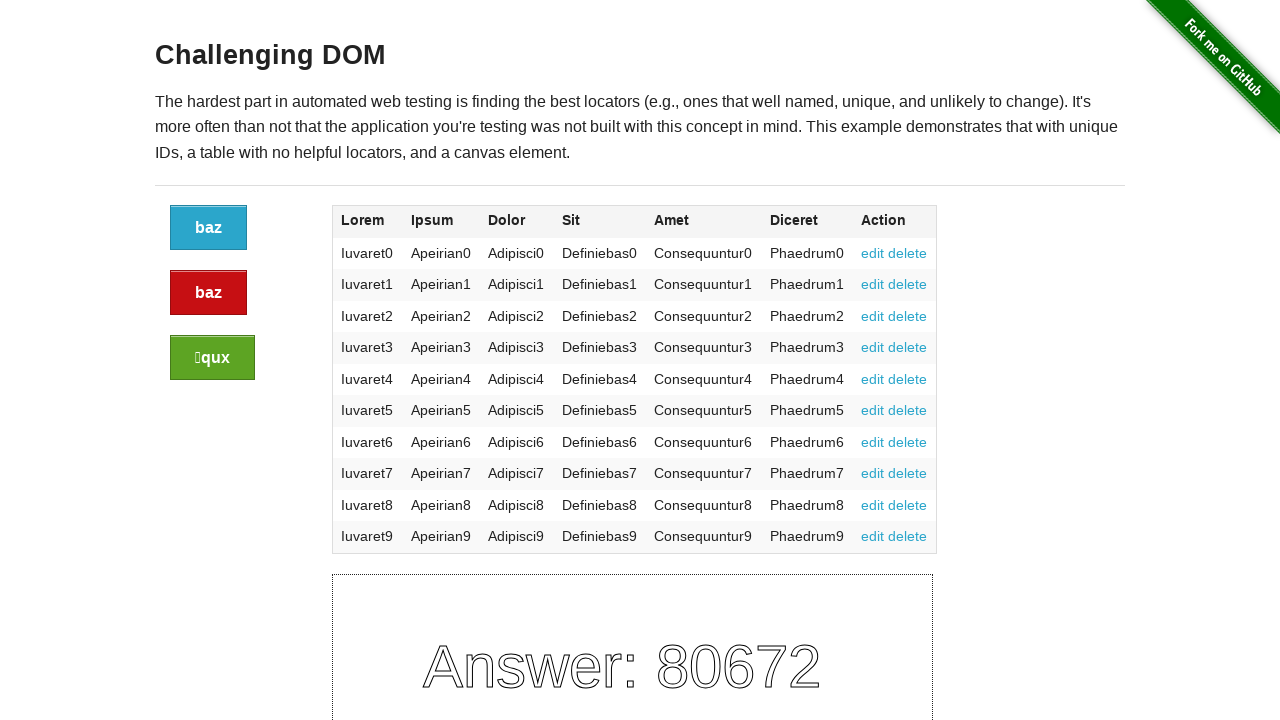

Retrieved href attribute from delete link 9
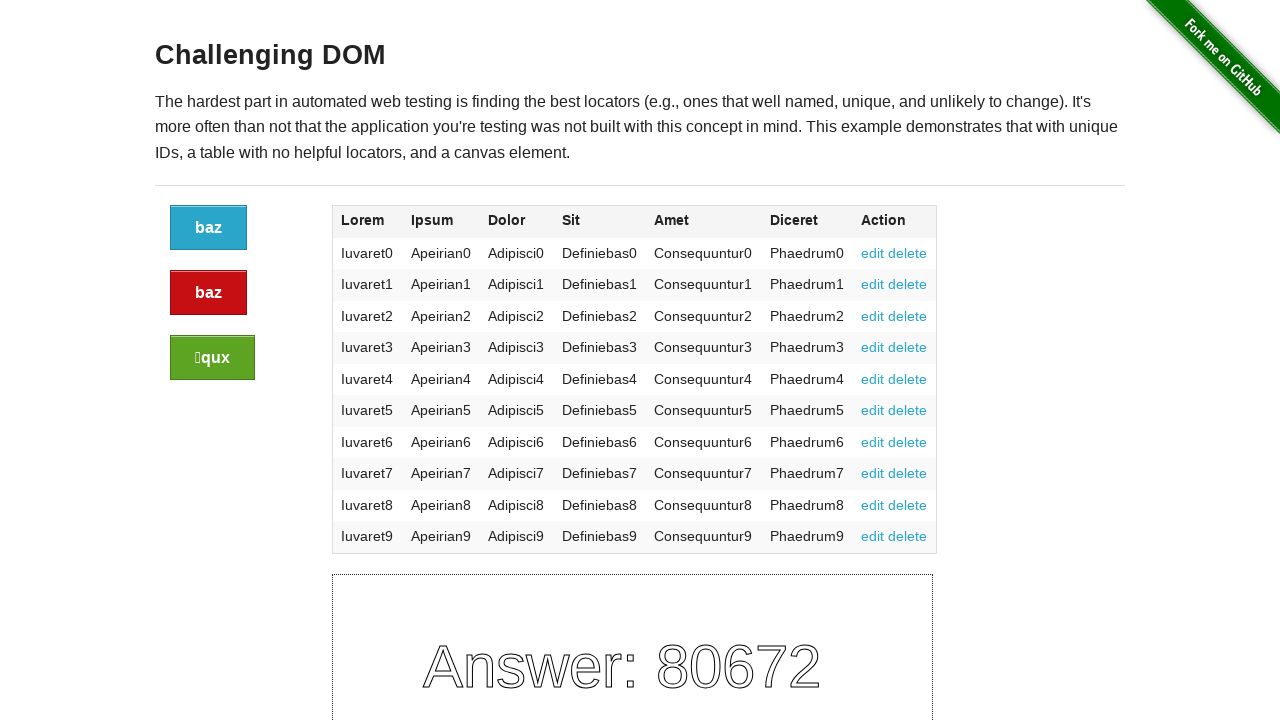

Verified delete link 9 has non-empty href attribute
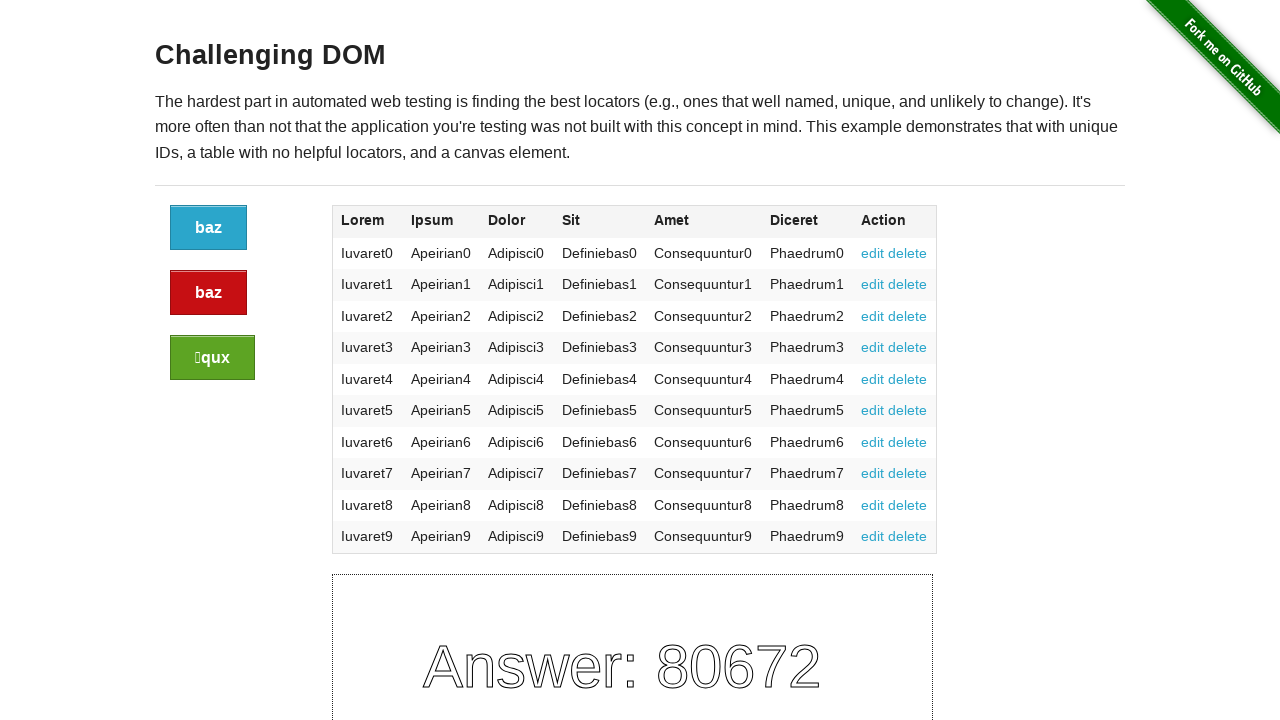

Retrieved href attribute from delete link 10
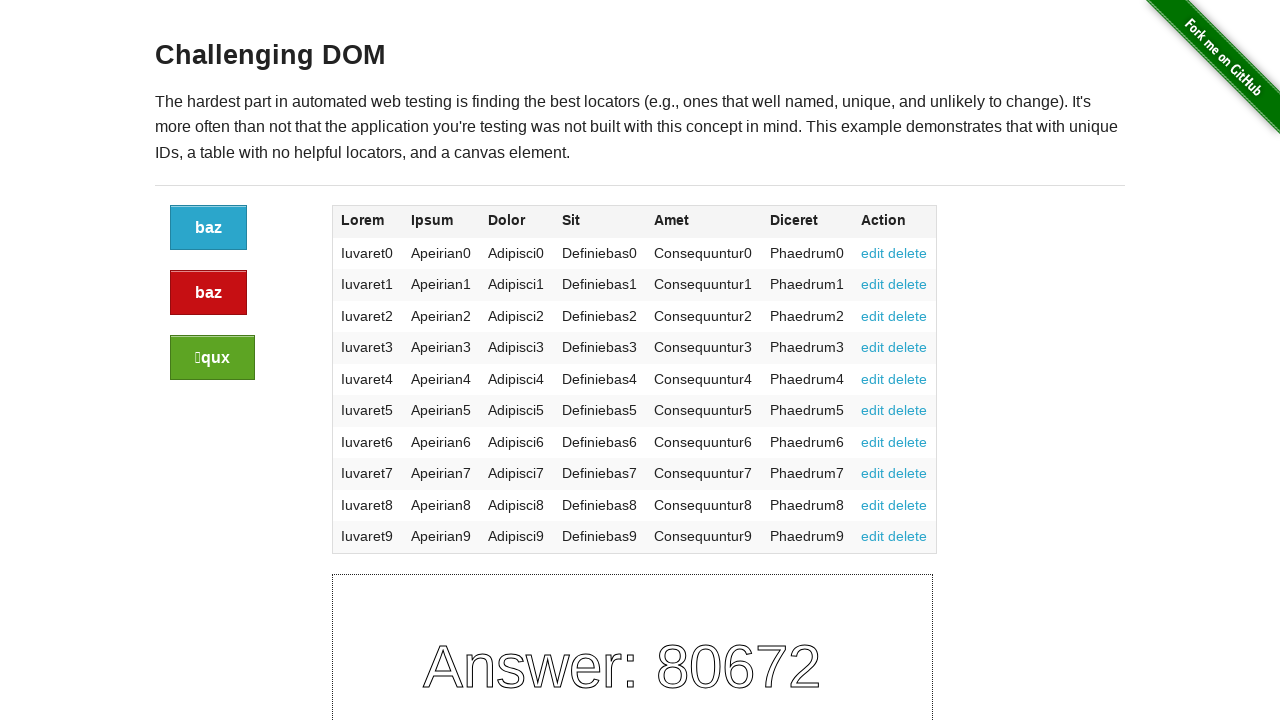

Verified delete link 10 has non-empty href attribute
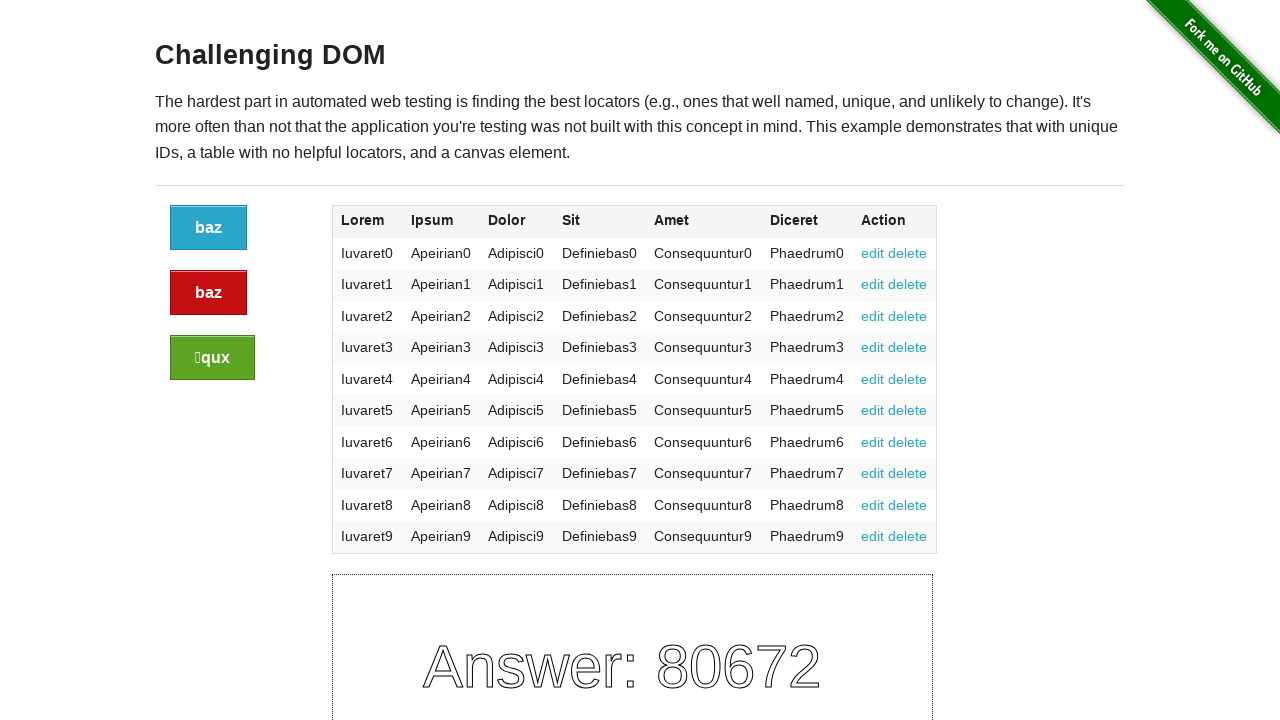

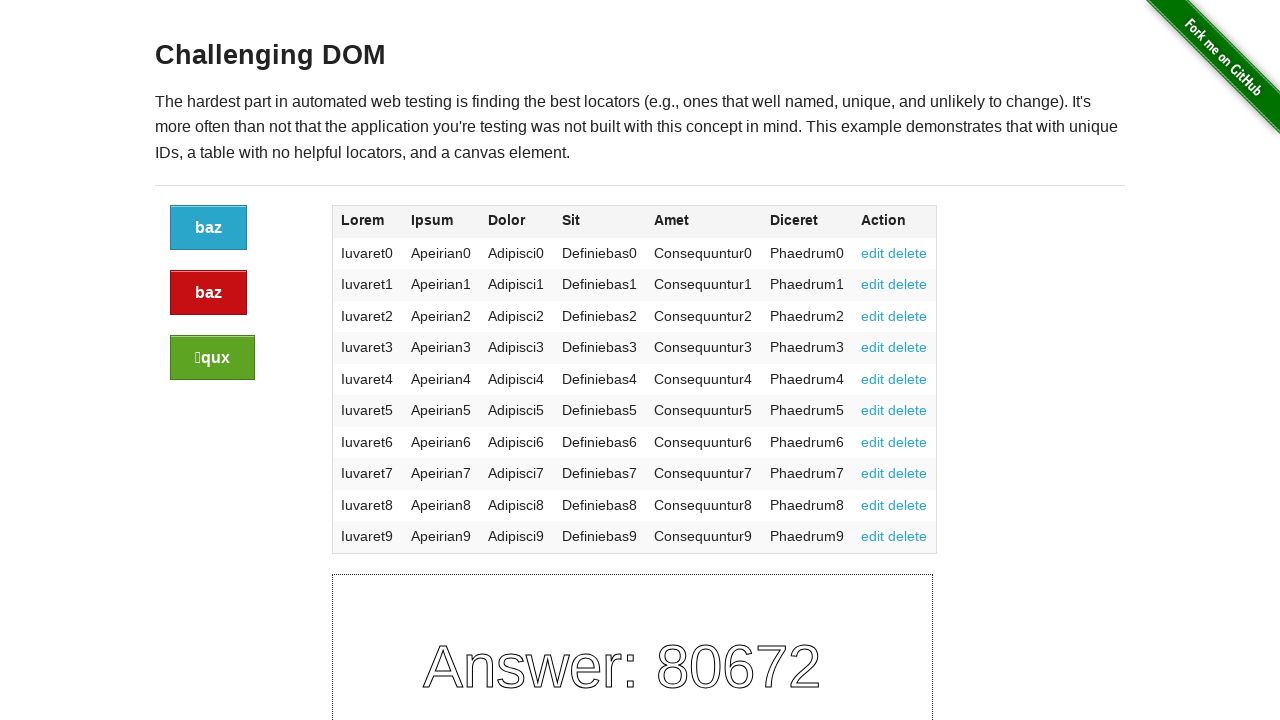